Tests the search functionality on python.org by entering "pycon" in the search box and verifying that results are found.

Starting URL: https://www.python.org

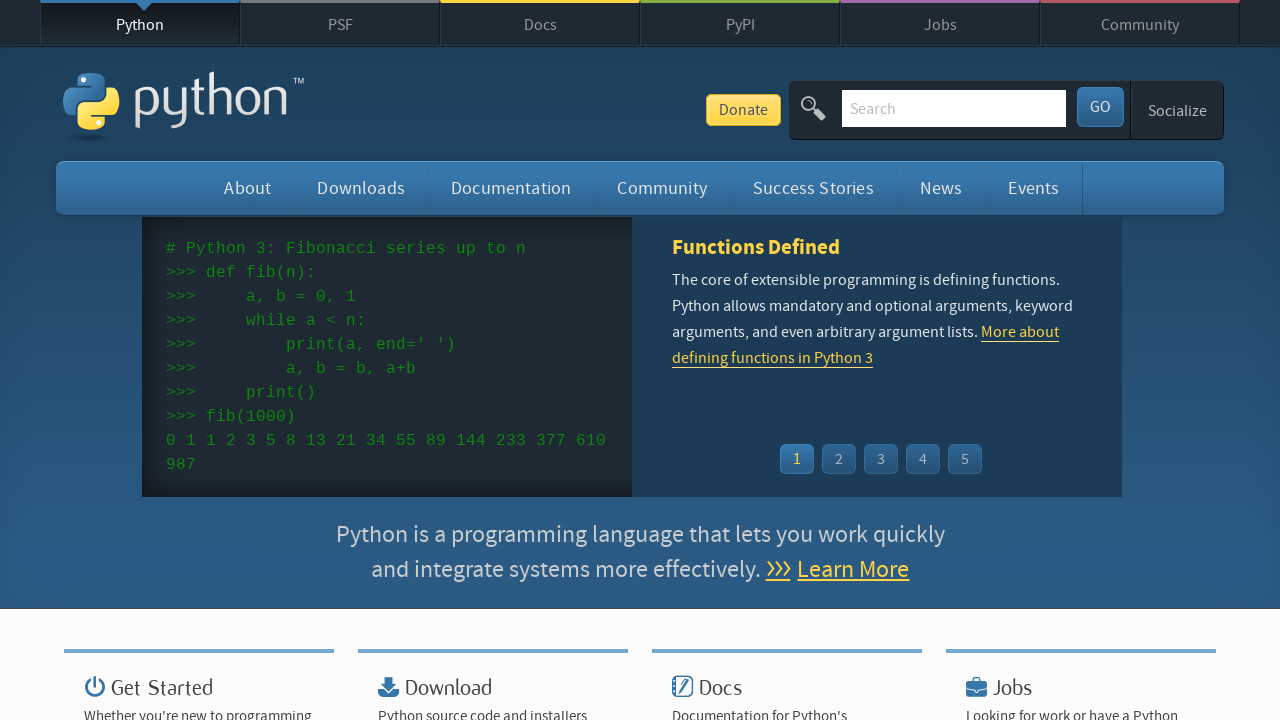

Cleared the search box on python.org on input[name='q']
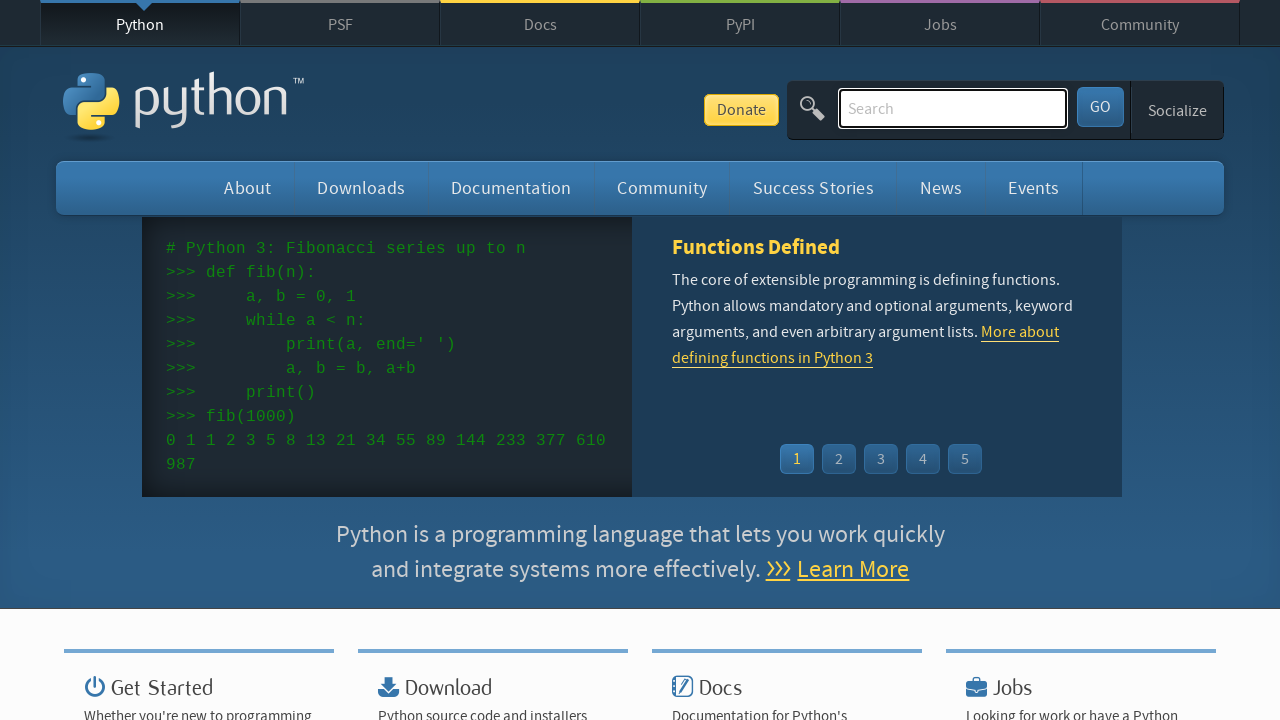

Entered 'pycon' in the search box on input[name='q']
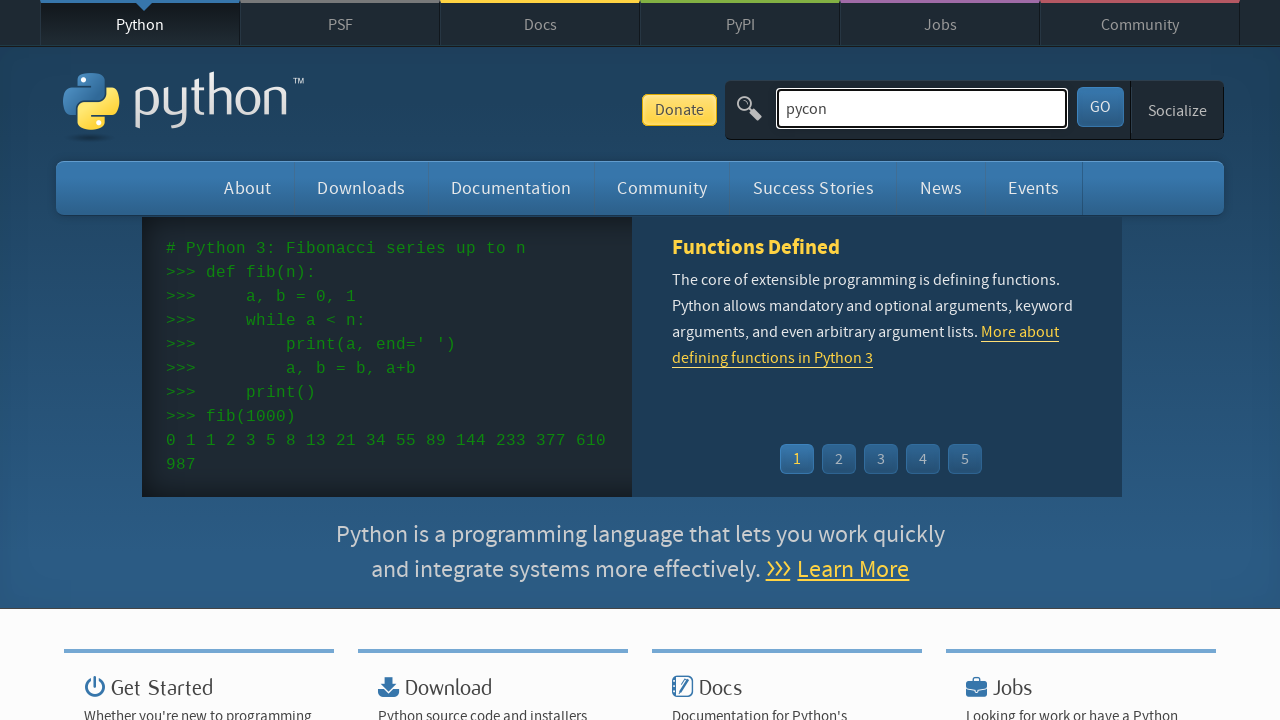

Pressed Enter to submit the search query on input[name='q']
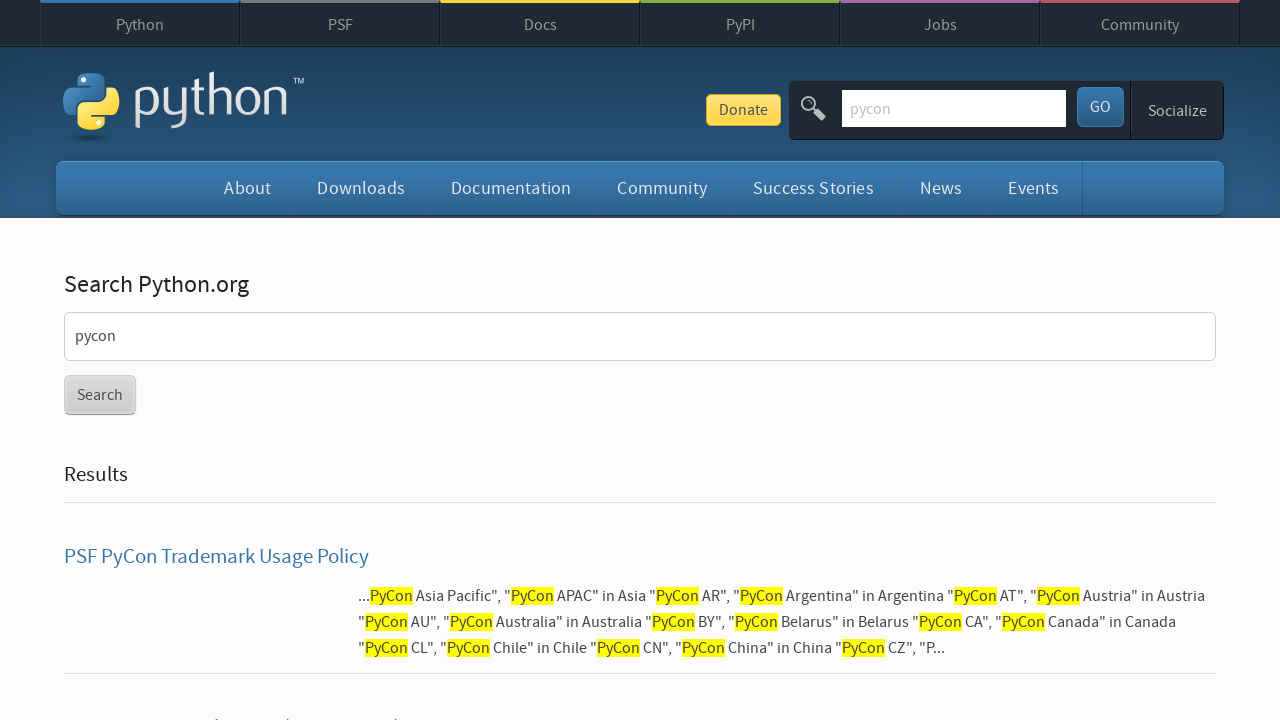

Search results page loaded successfully
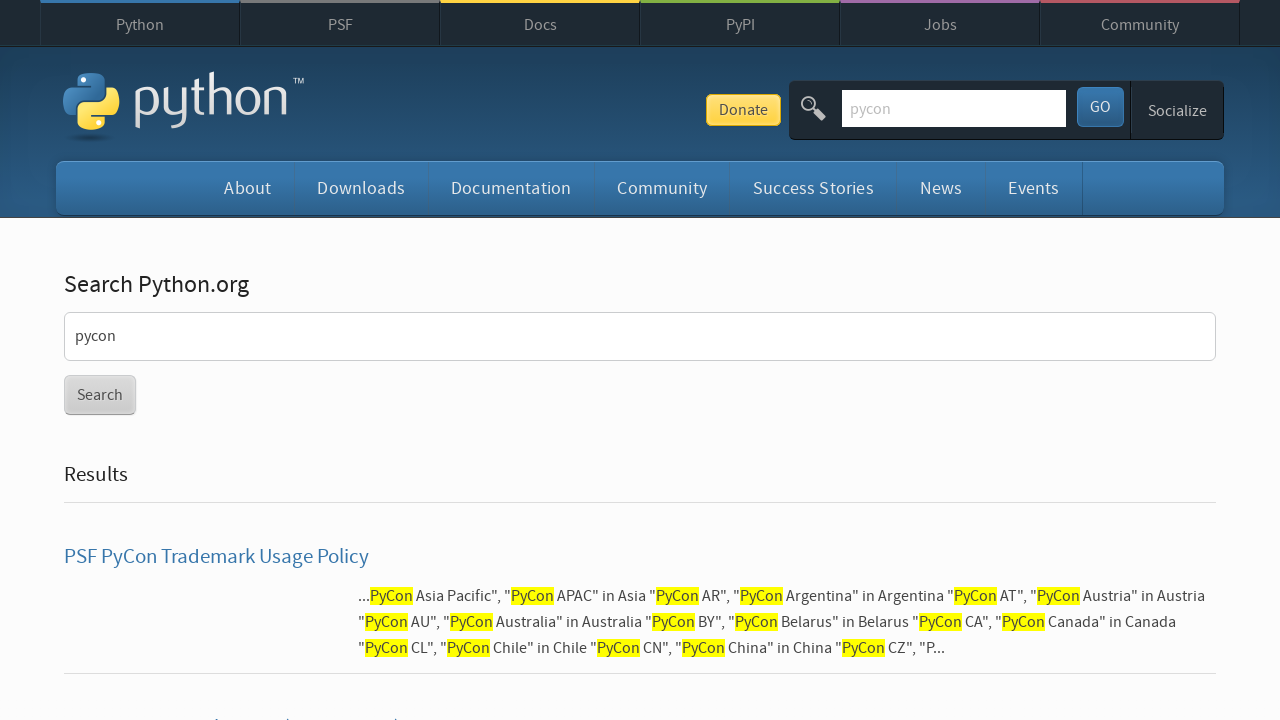

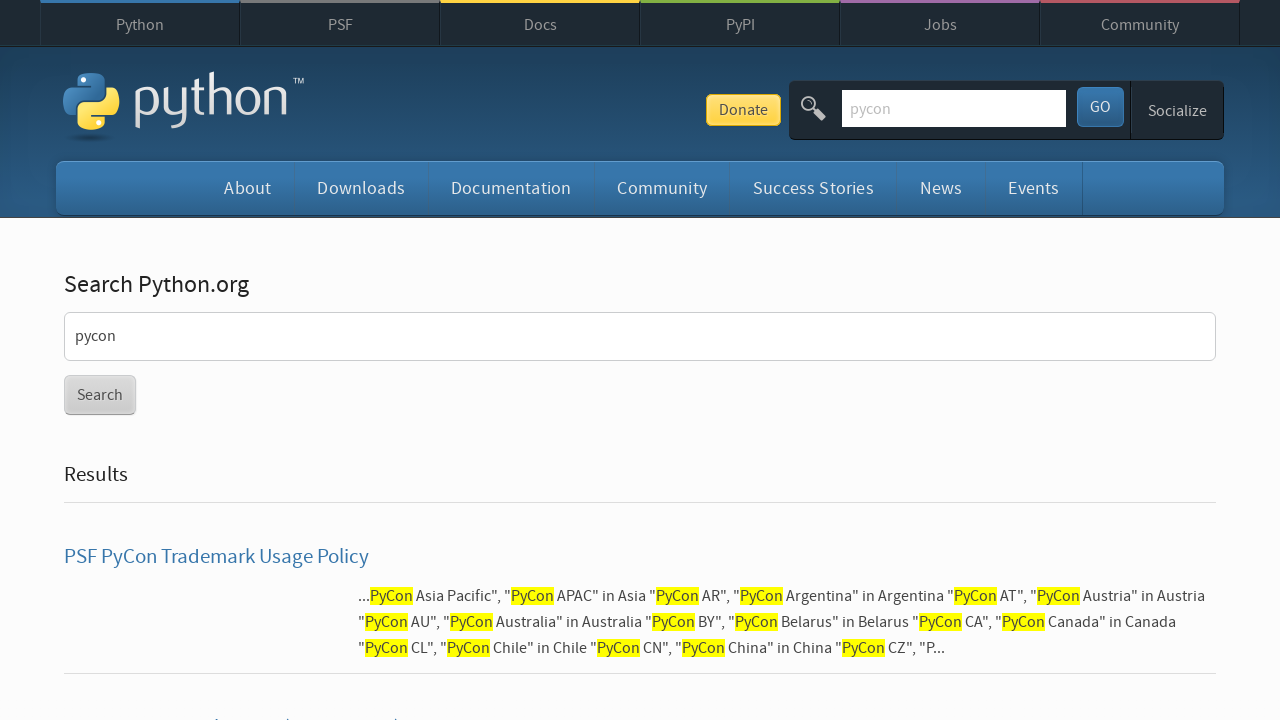